Tests pressing CTRL+A to select all text in an input field and verifies the key combination is detected

Starting URL: https://the-internet.herokuapp.com/key_presses

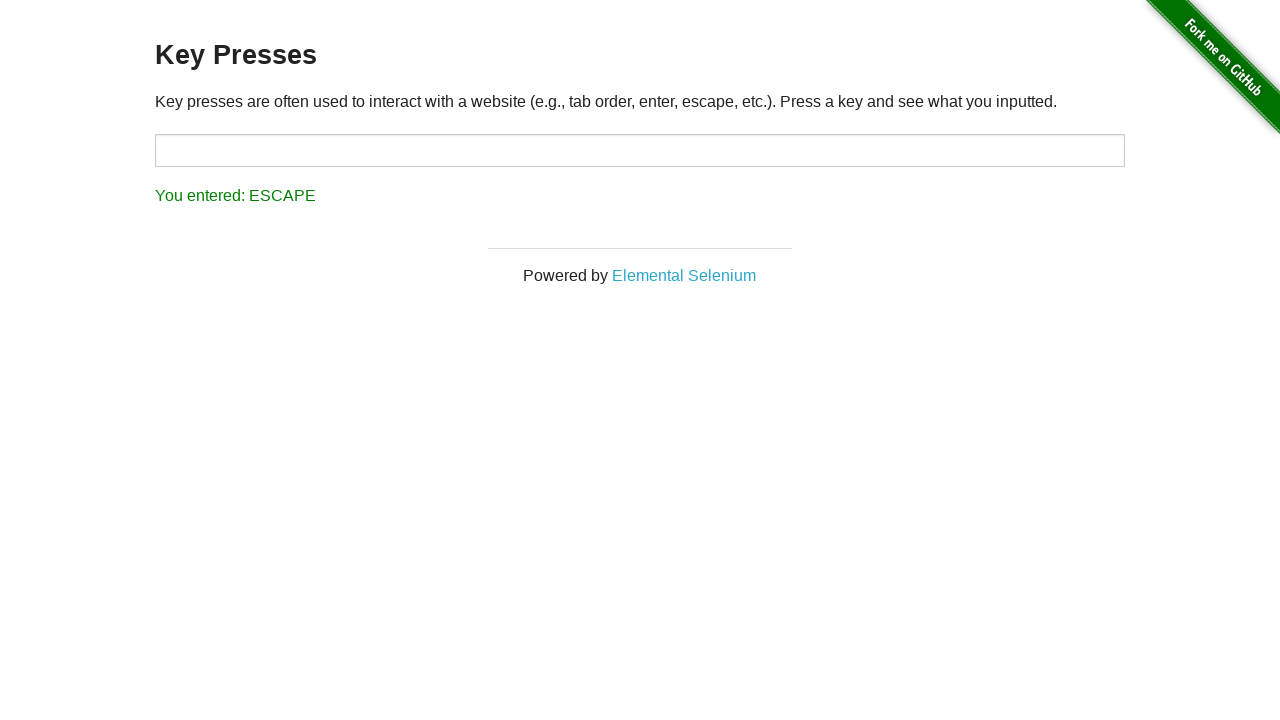

Filled input field with 'some text' on input#target
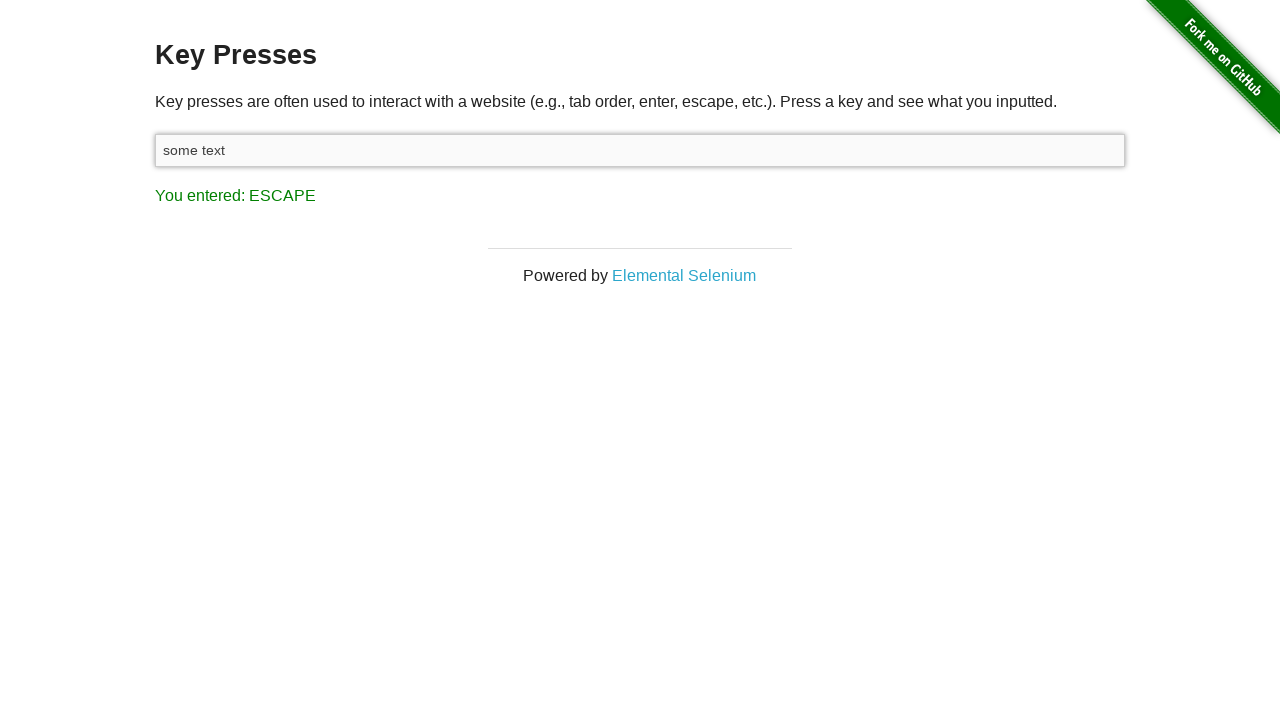

Pressed CTRL+A to select all text in input field on input#target
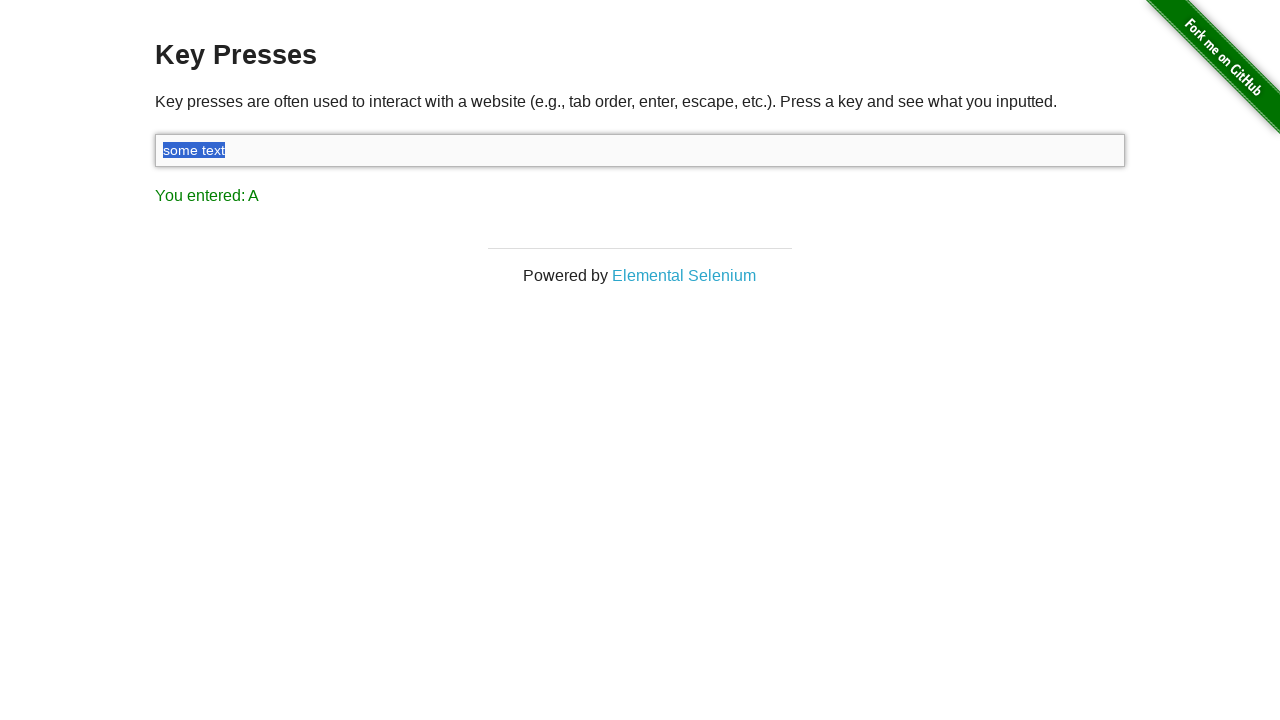

Waited for result message to appear
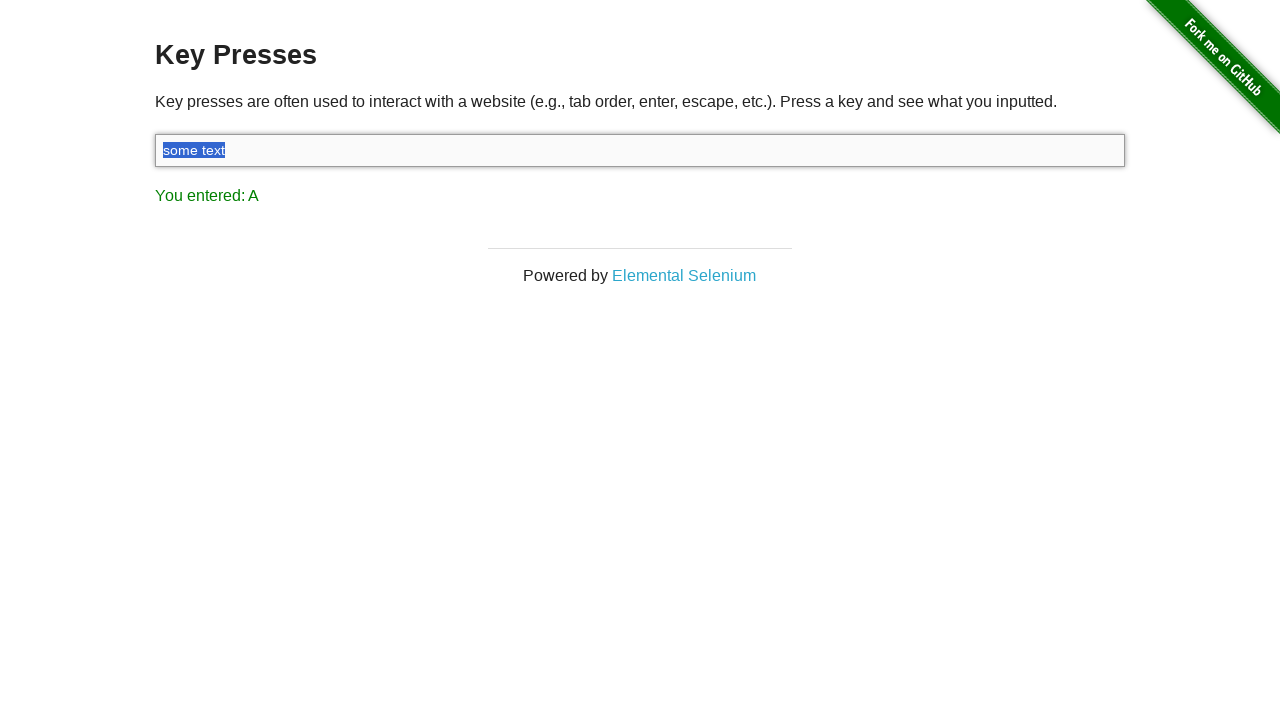

Verified that CTRL+A key combination was detected correctly
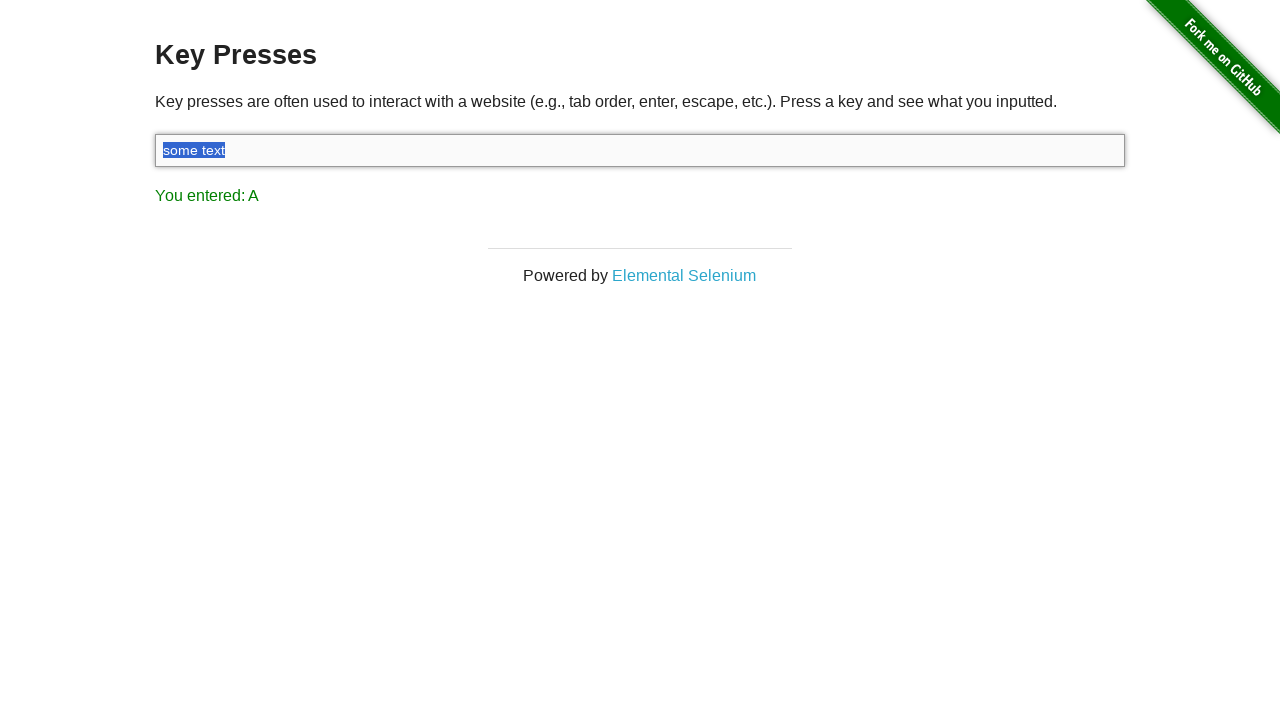

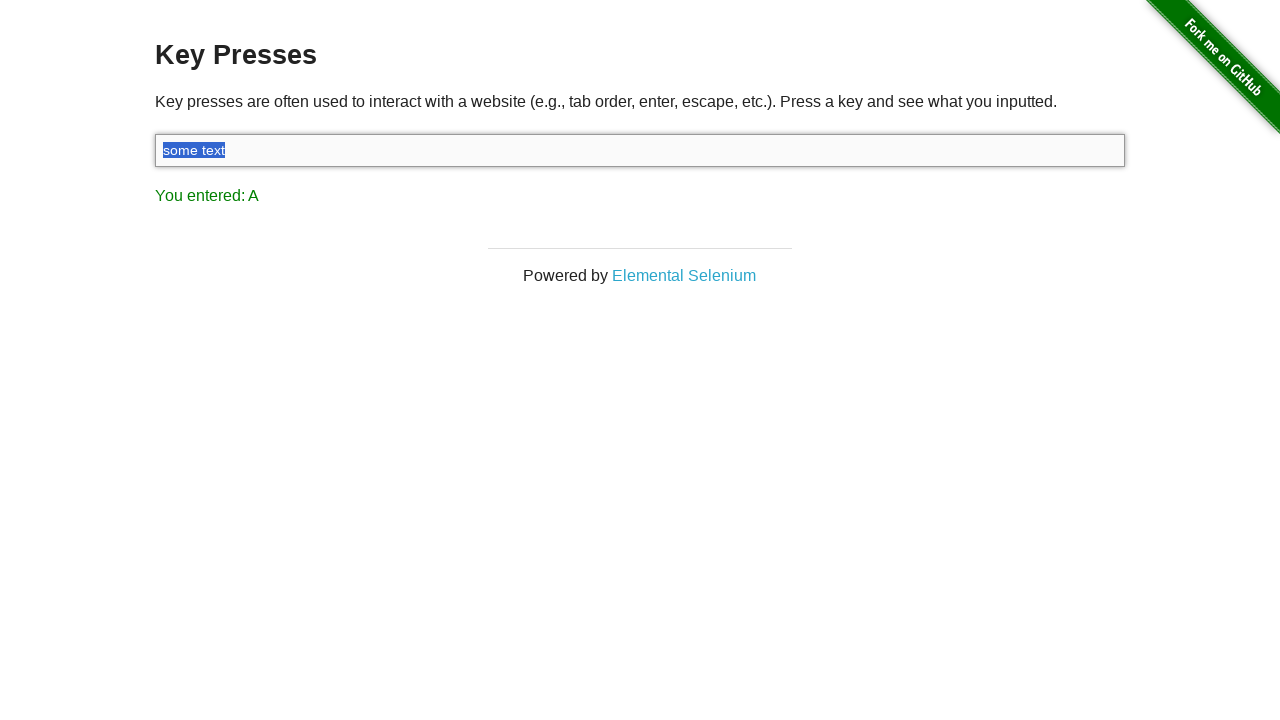